Tests a signup form by filling in first name, last name, and email fields, then submitting the form

Starting URL: https://secure-retreat-92358.herokuapp.com/

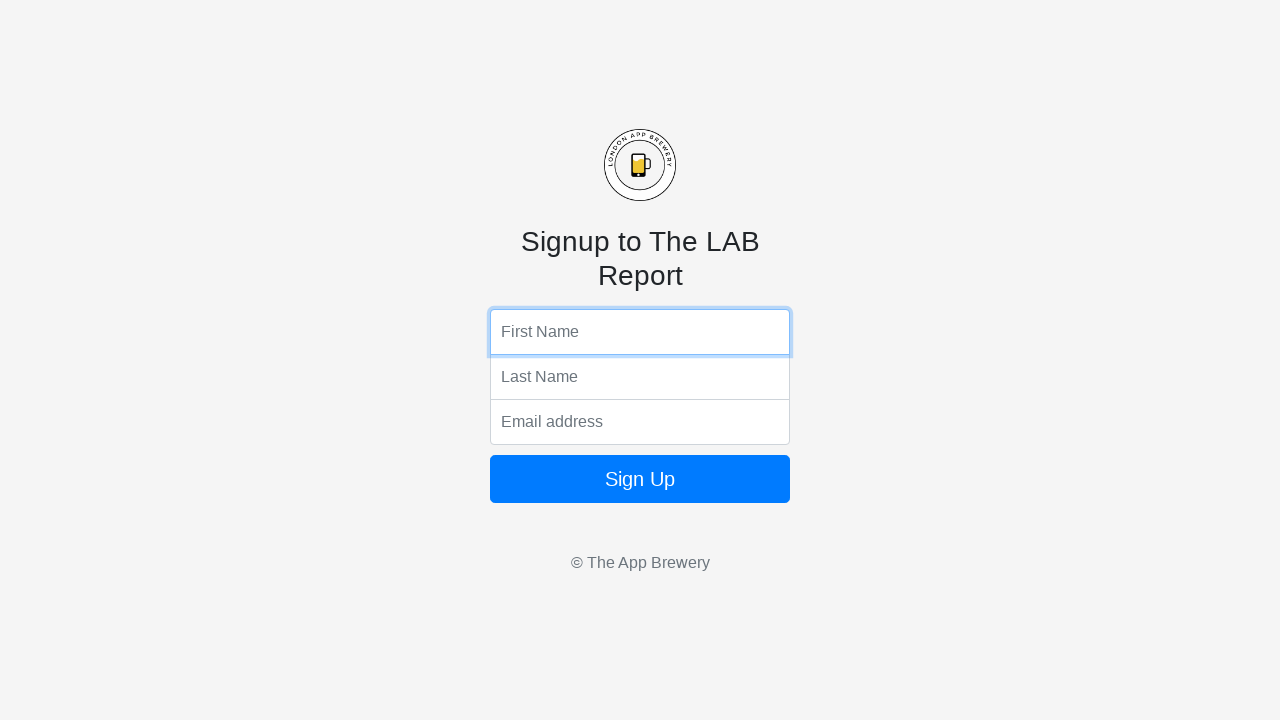

Navigated to signup form page
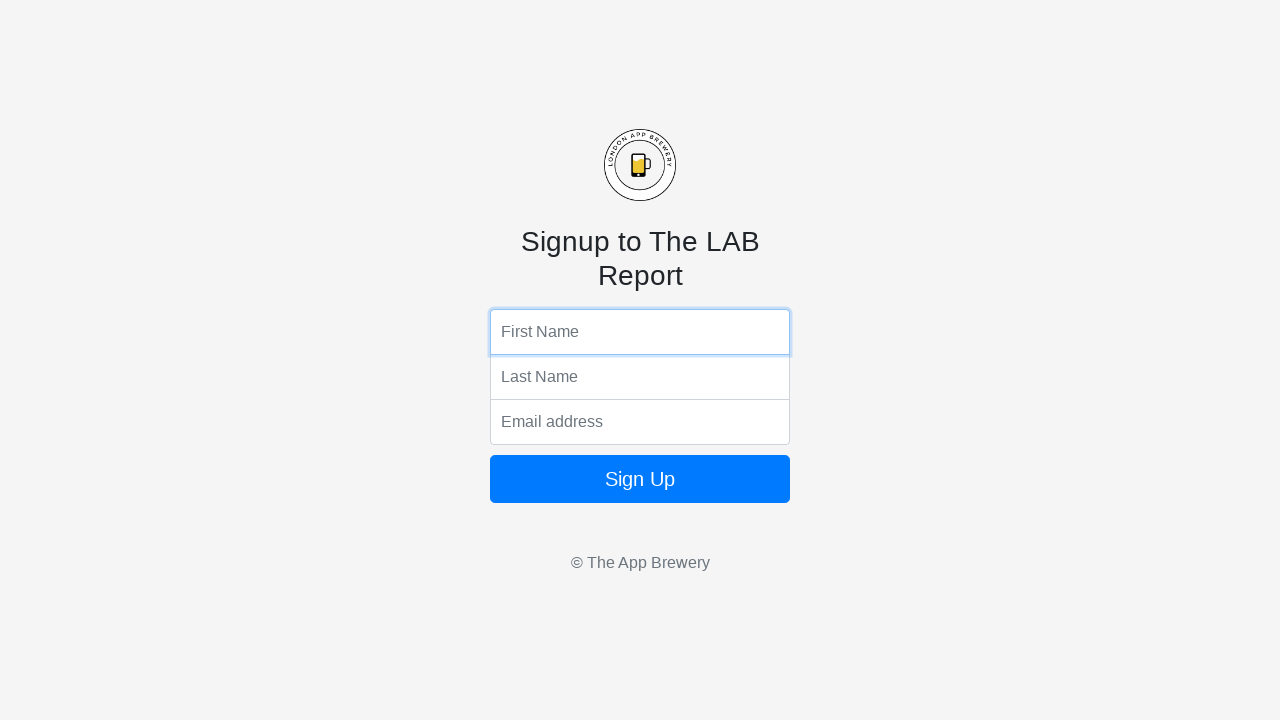

Filled first name field with 'young' on xpath=/html/body/form/input[1]
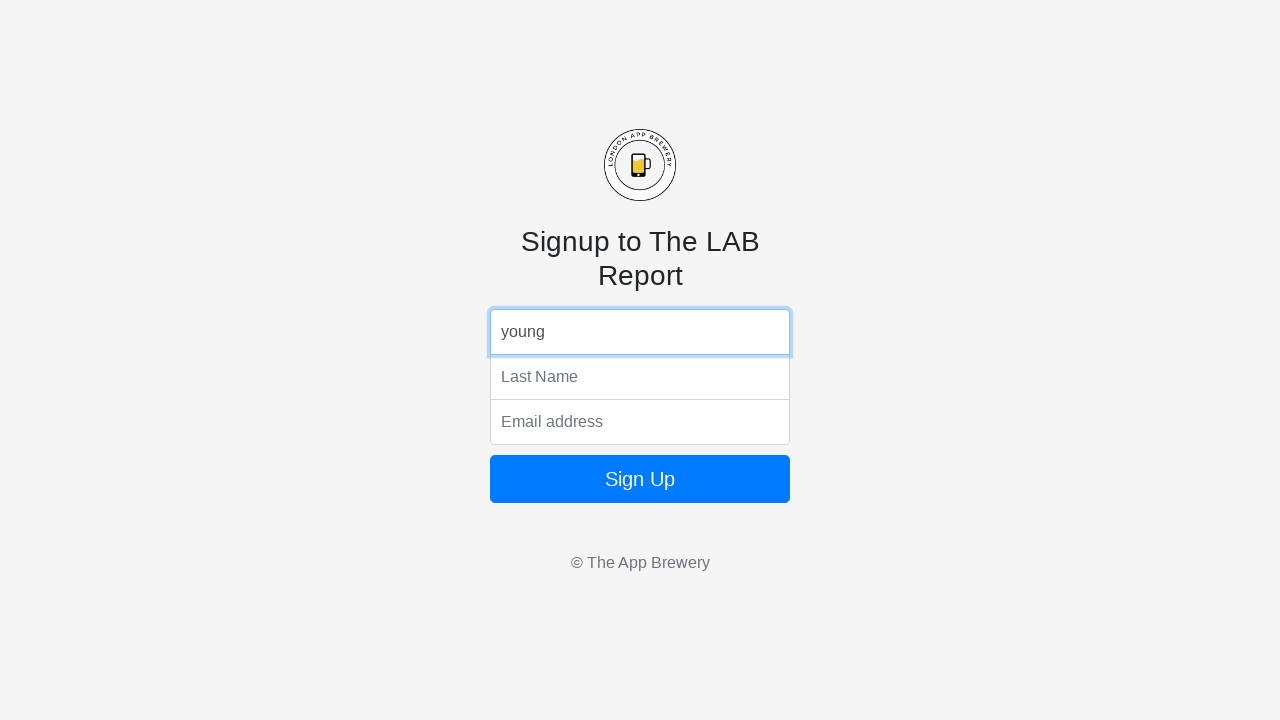

Filled last name field with 'ginny' on xpath=/html/body/form/input[2]
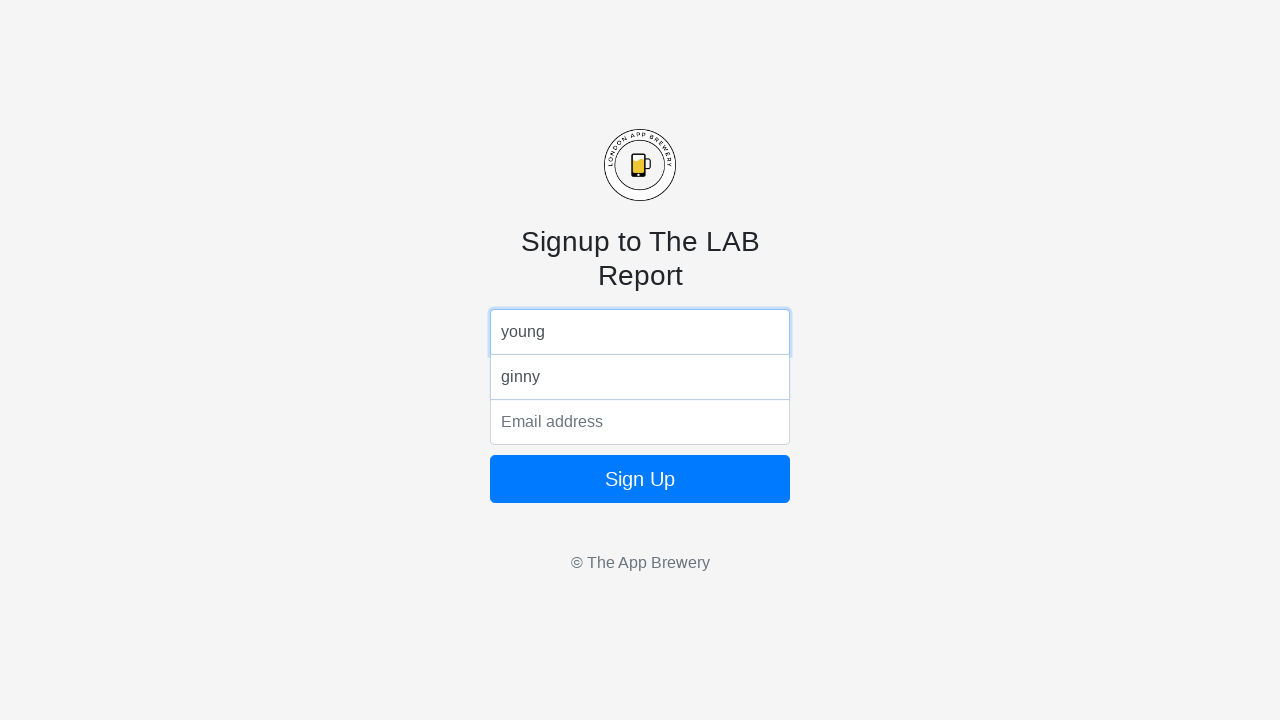

Filled email field with 'yginny@abc.com' on xpath=/html/body/form/input[3]
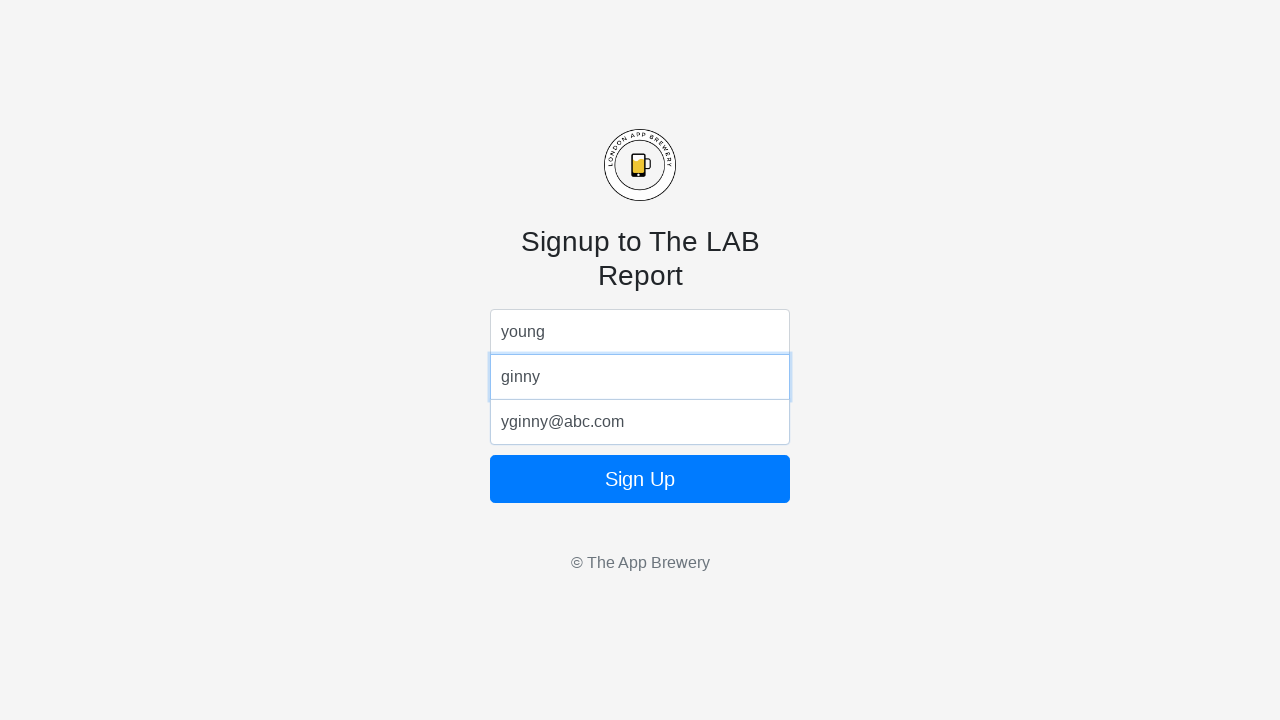

Clicked sign up button to submit form at (640, 479) on xpath=/html/body/form/button
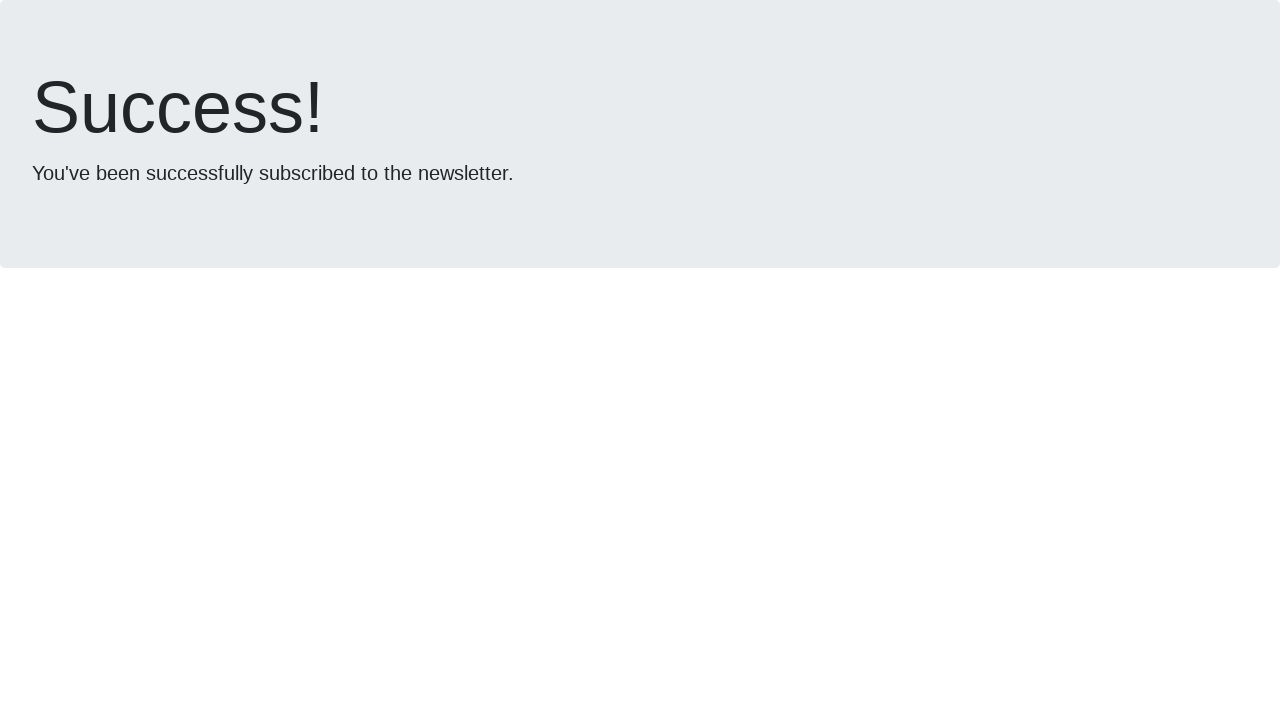

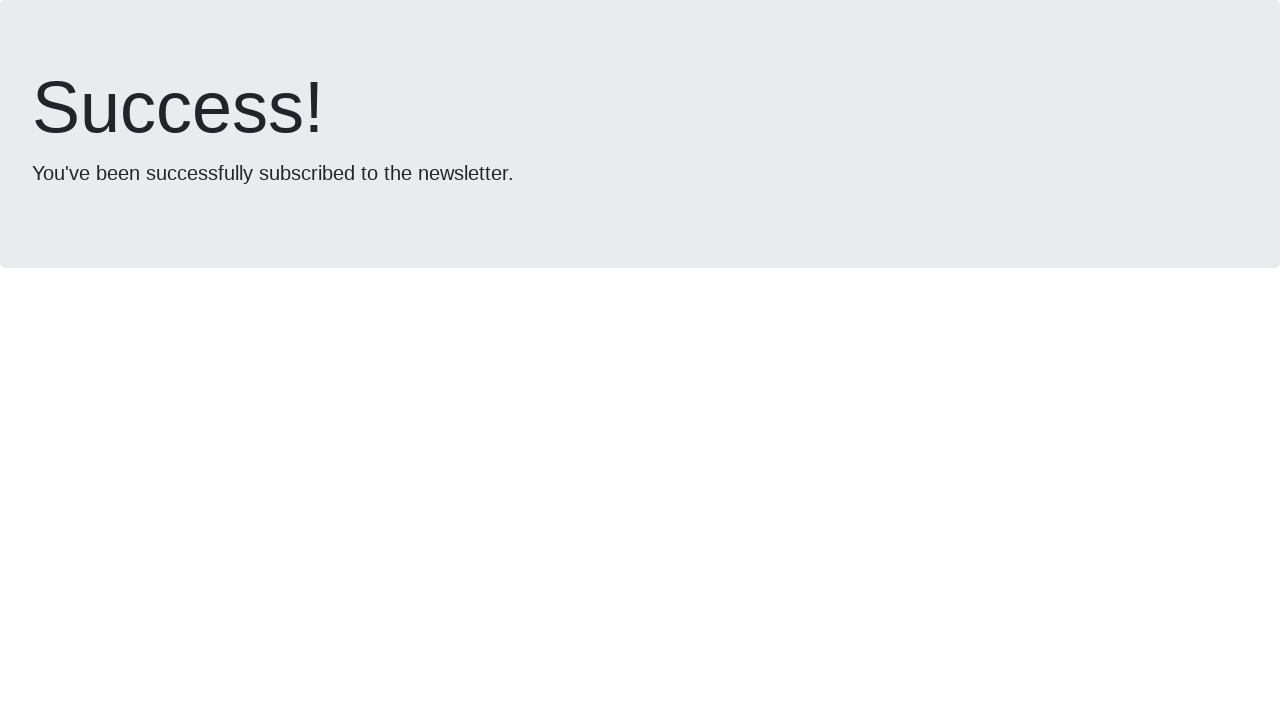